Tests filling out a sign-up form on a Selenium training website that uses dynamic attributes, demonstrating how to locate elements using partial class names and XPath strategies.

Starting URL: https://v1.training-support.net/selenium/dynamic-attributes

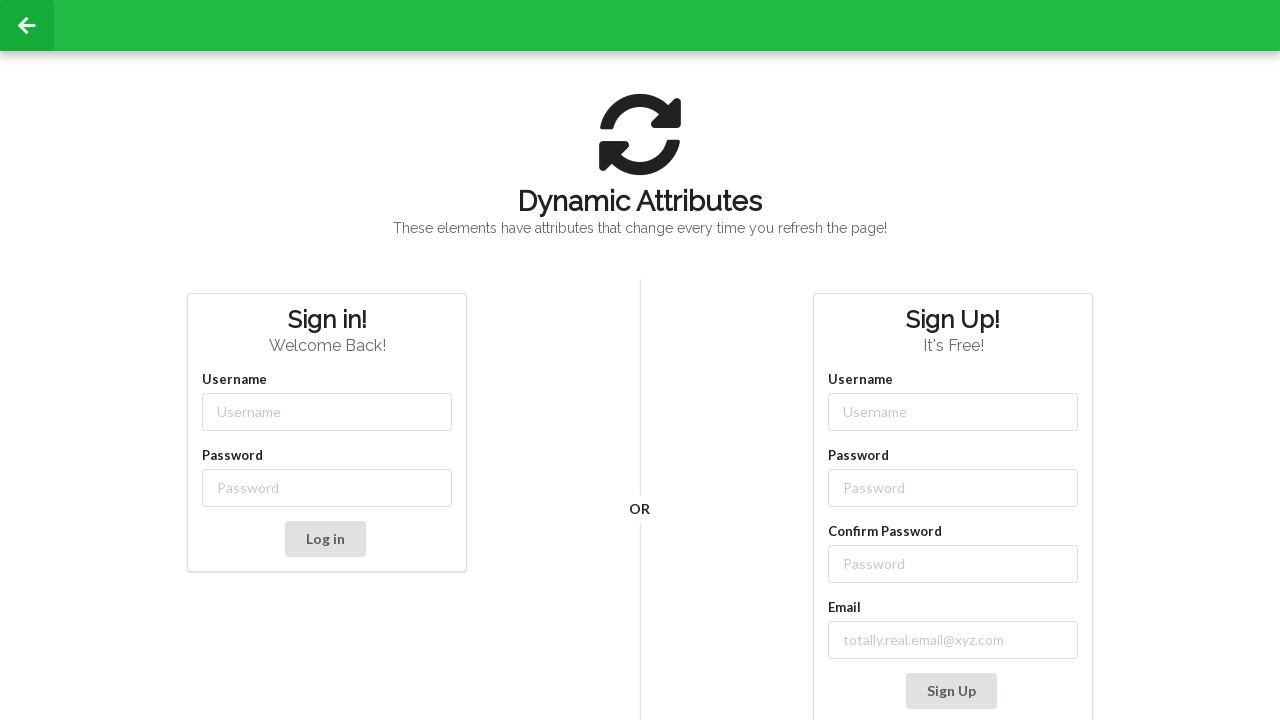

Navigated to Selenium dynamic attributes training page
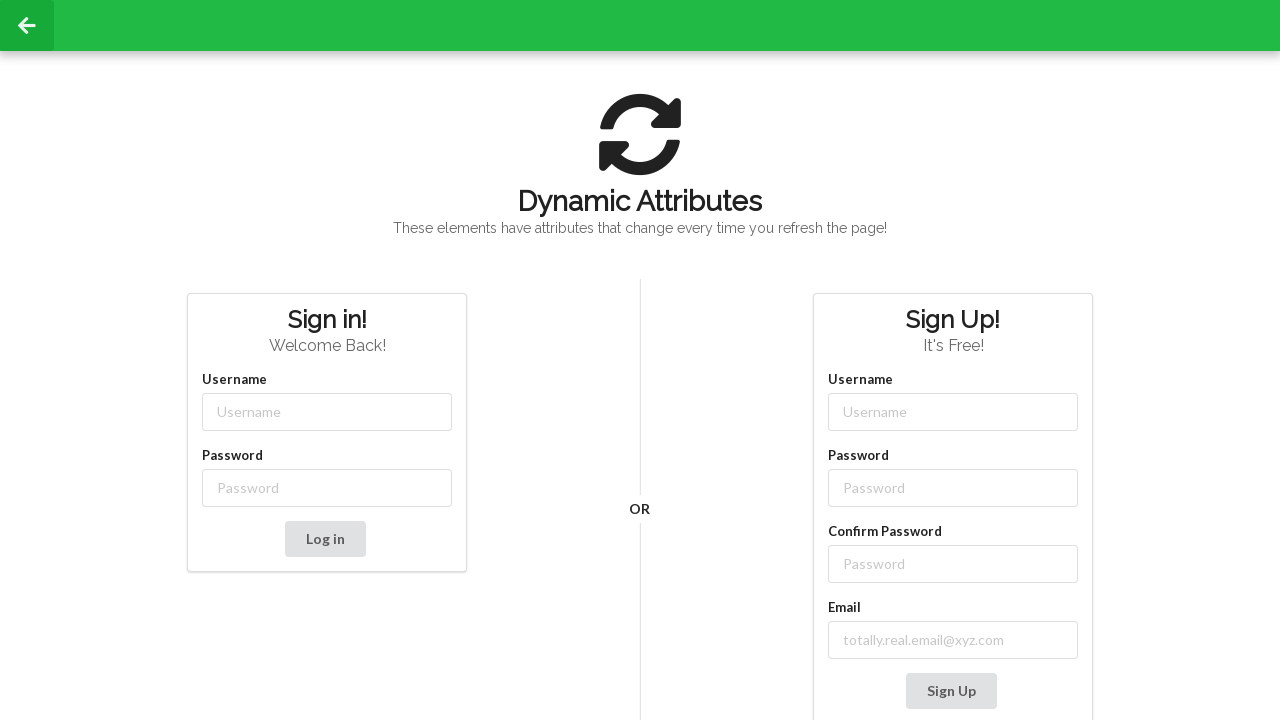

Filled username field with 'NewUser' using partial class name matcher on input[class*='-username']
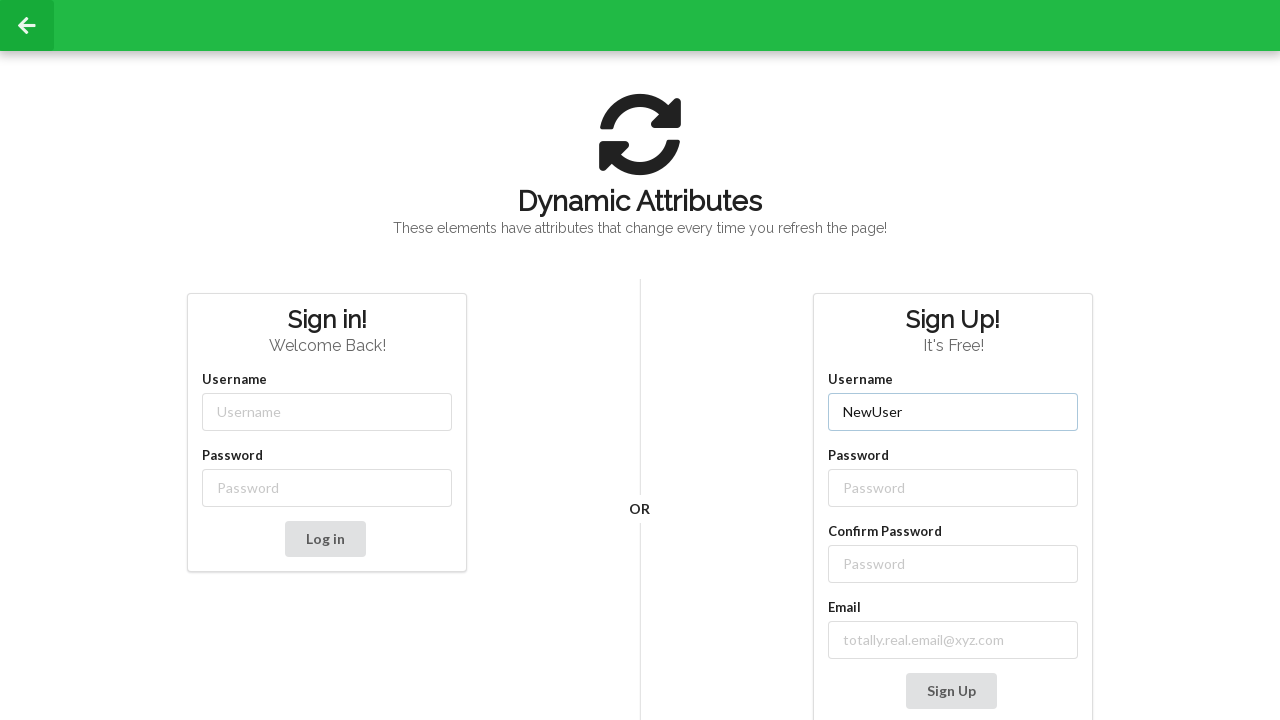

Filled password field with 'SecurePass123' using partial class name matcher on input[class*='-password']
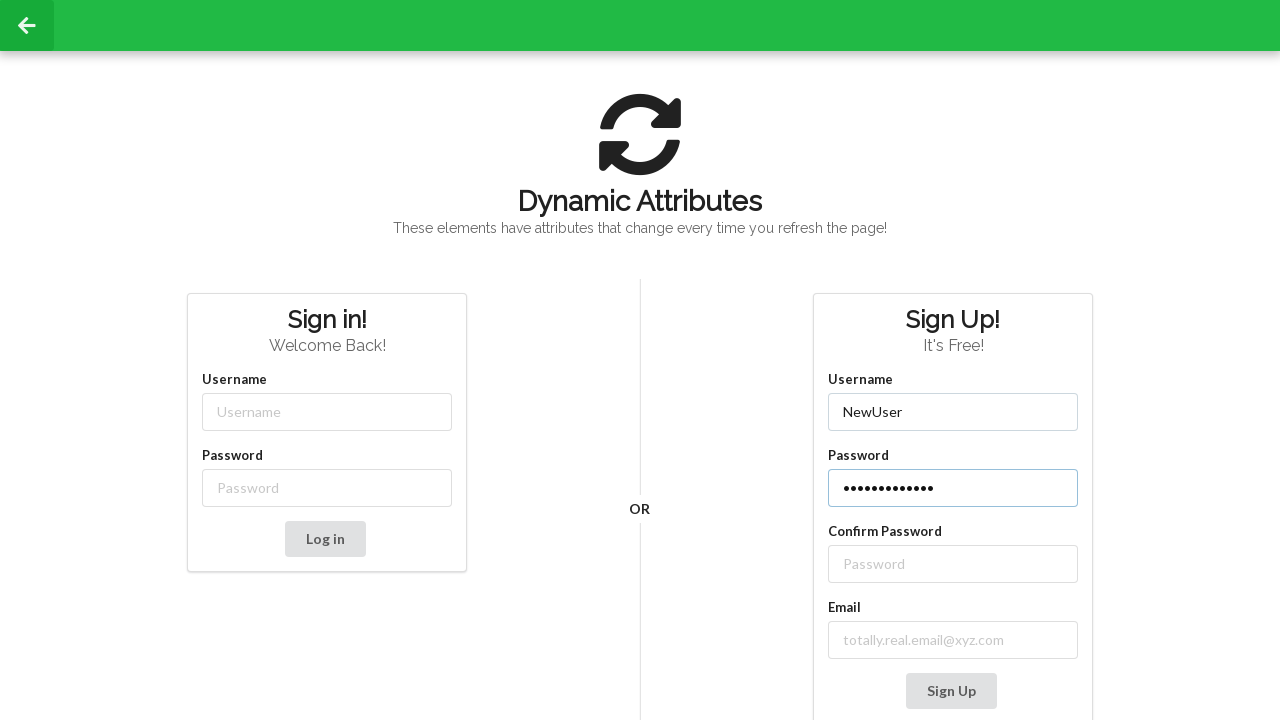

Filled confirm password field with 'SecurePass123' using XPath label relationship on //label[text()='Confirm Password']/following-sibling::input
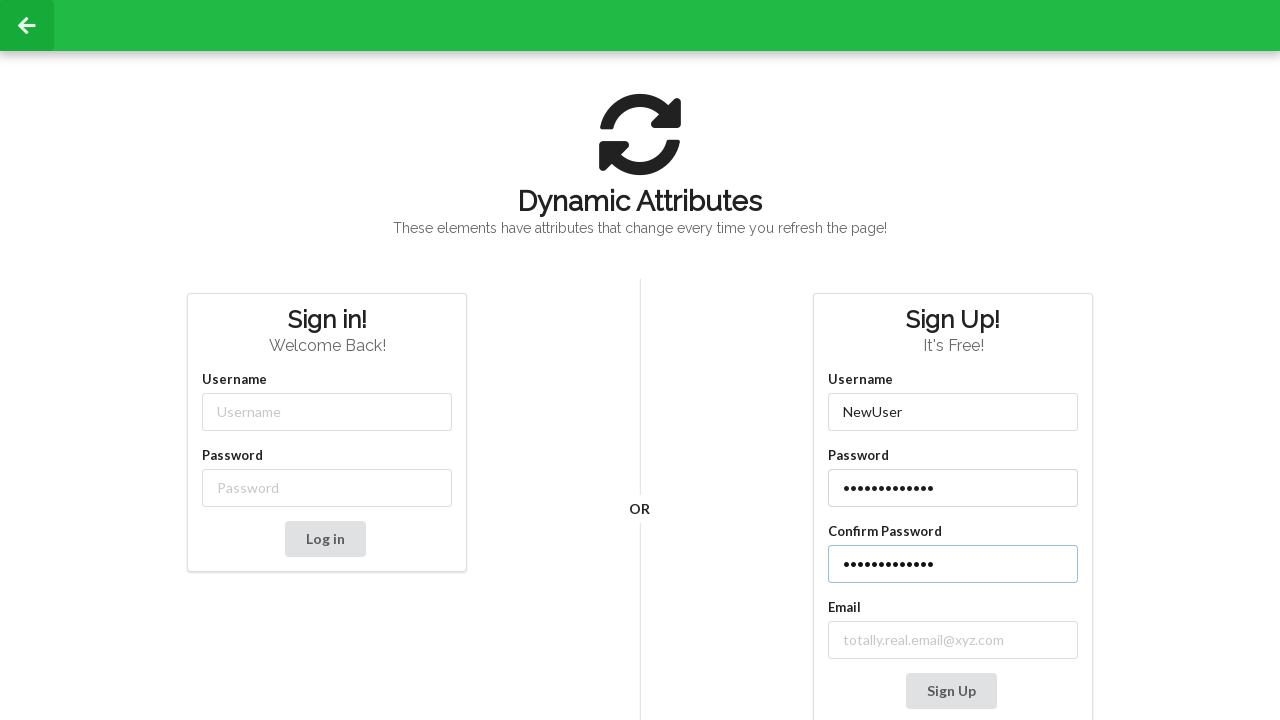

Filled email field with 'testuser@example.com' using XPath label text matching on //label[contains(text(), 'mail')]/following-sibling::input
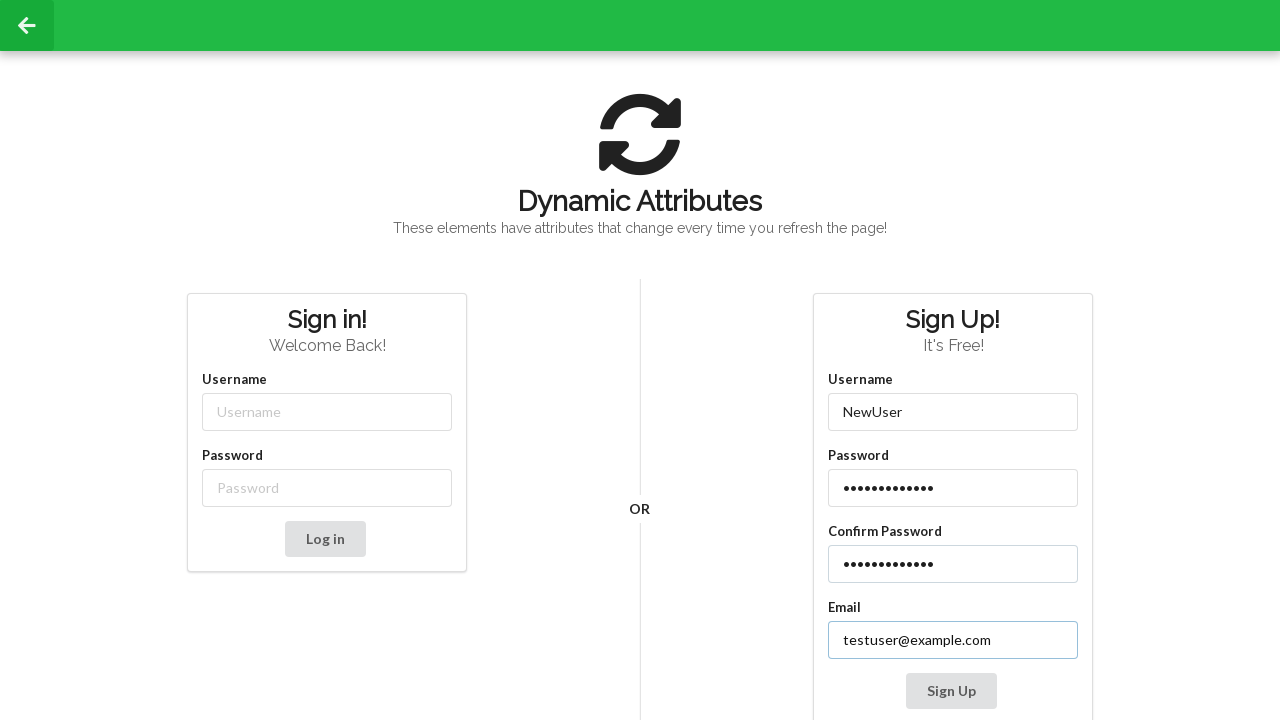

Clicked Sign Up button to submit the form at (951, 691) on xpath=//button[contains(text(), 'Sign Up')]
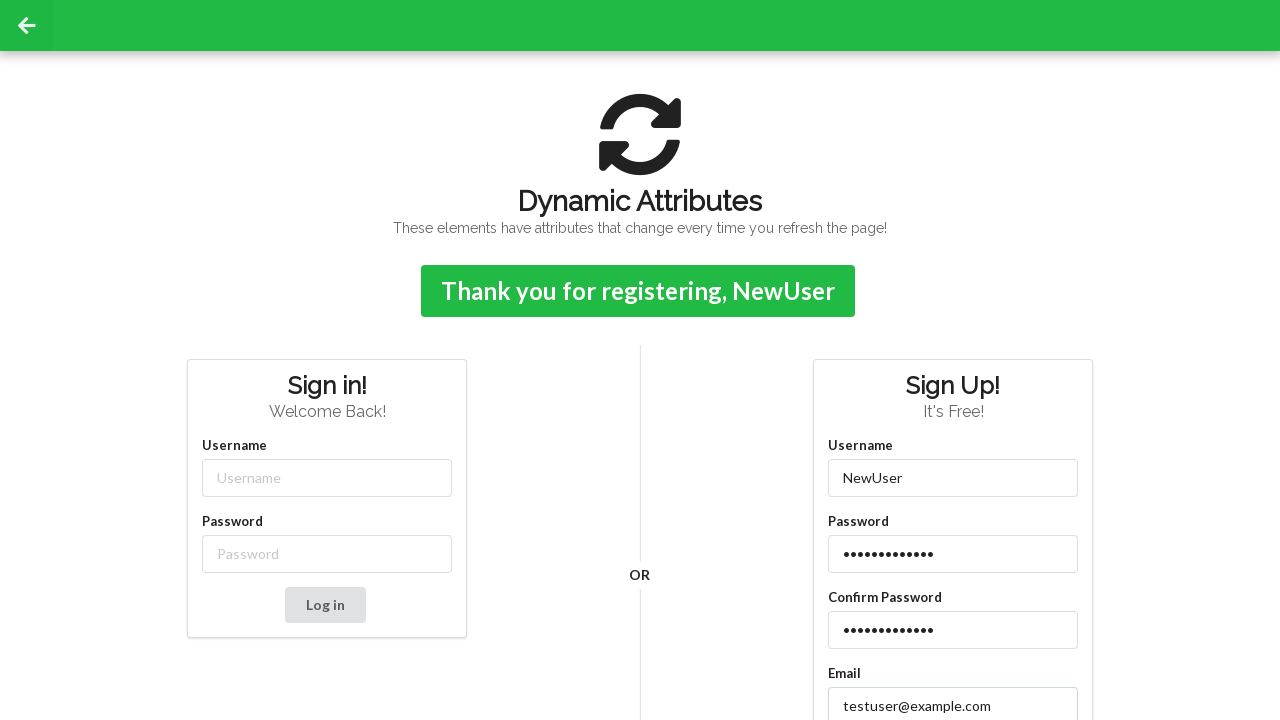

Confirmation message appeared after form submission
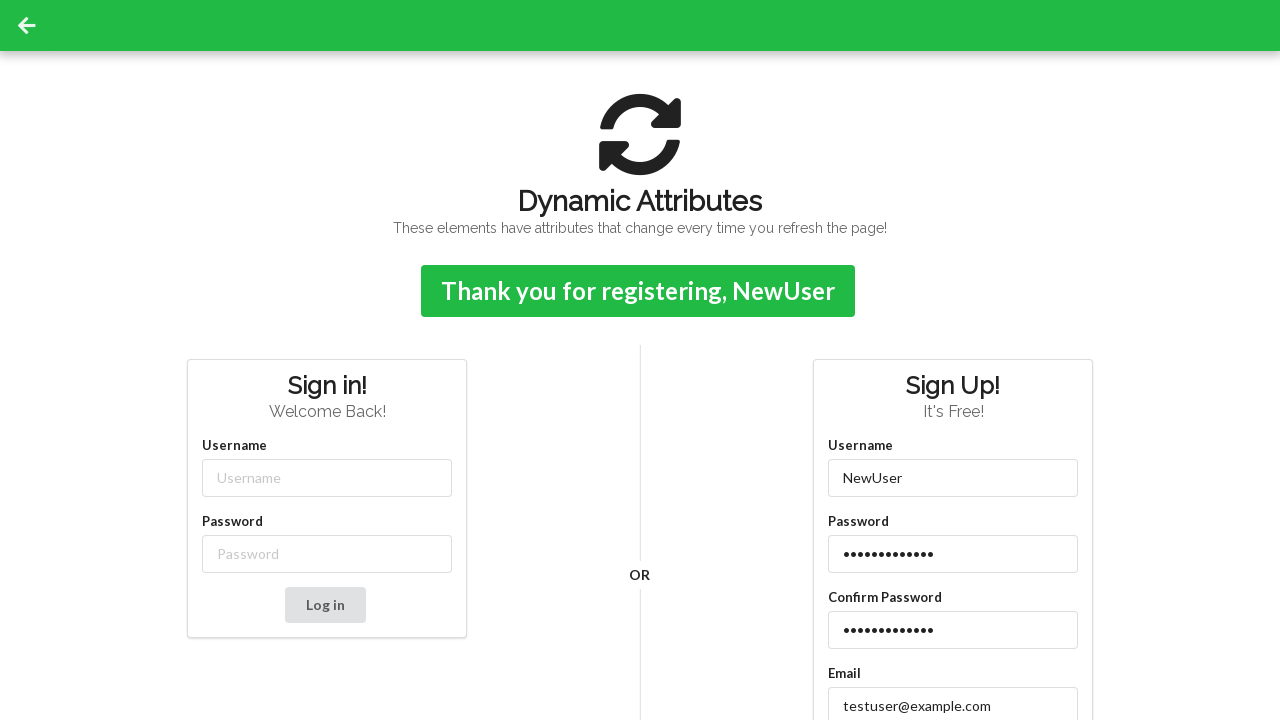

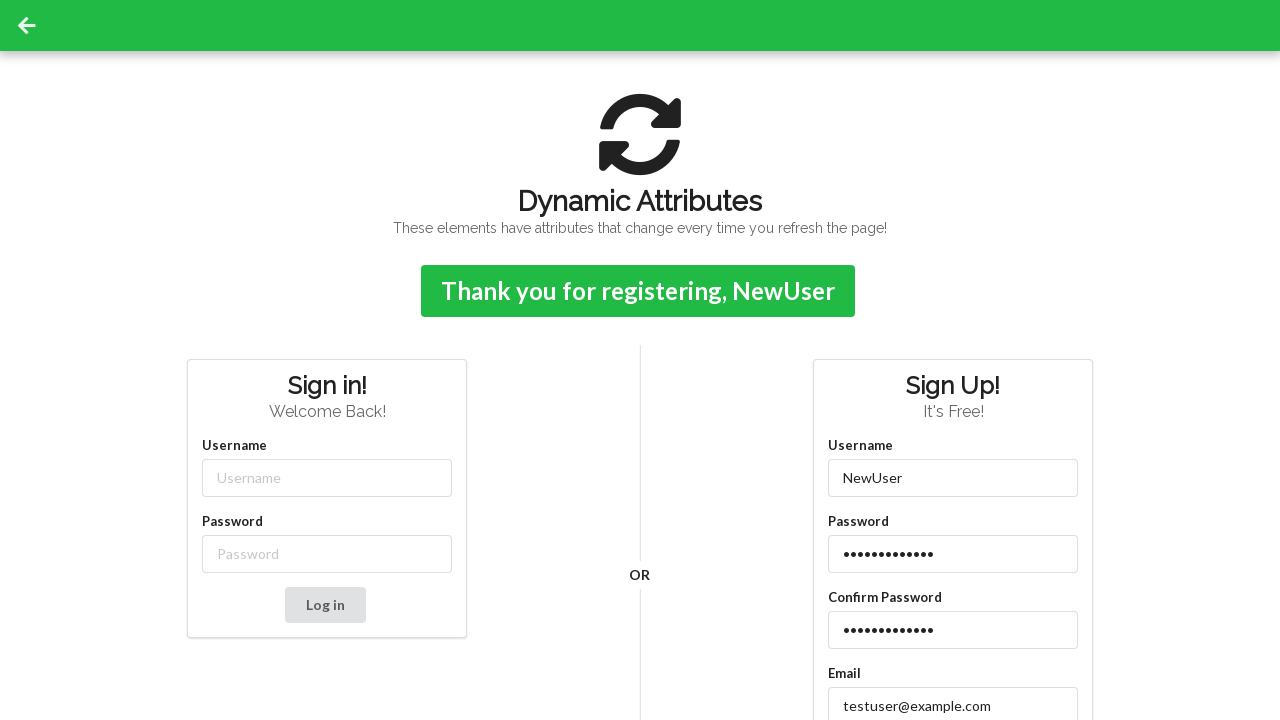